Opens footer links in new tabs using Ctrl+Click, switches between tabs and verifies page titles

Starting URL: https://rahulshettyacademy.com/AutomationPractice/

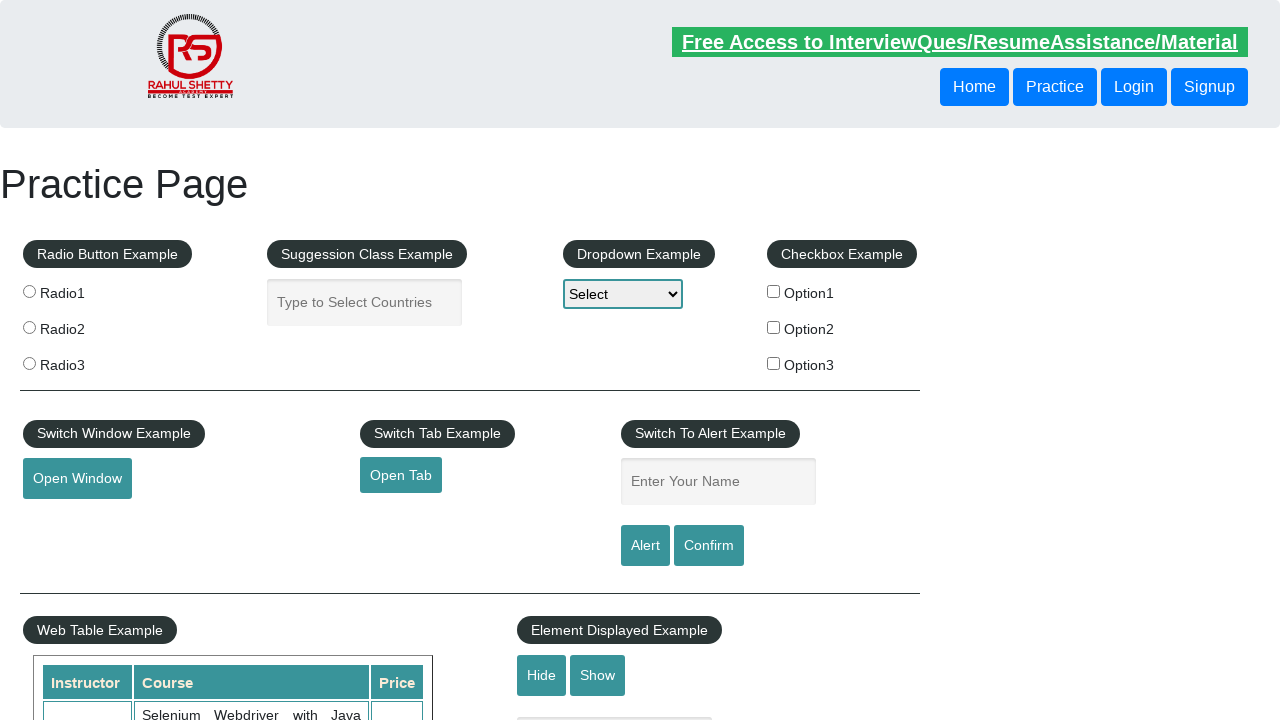

Located footer section with ID 'gf-BIG'
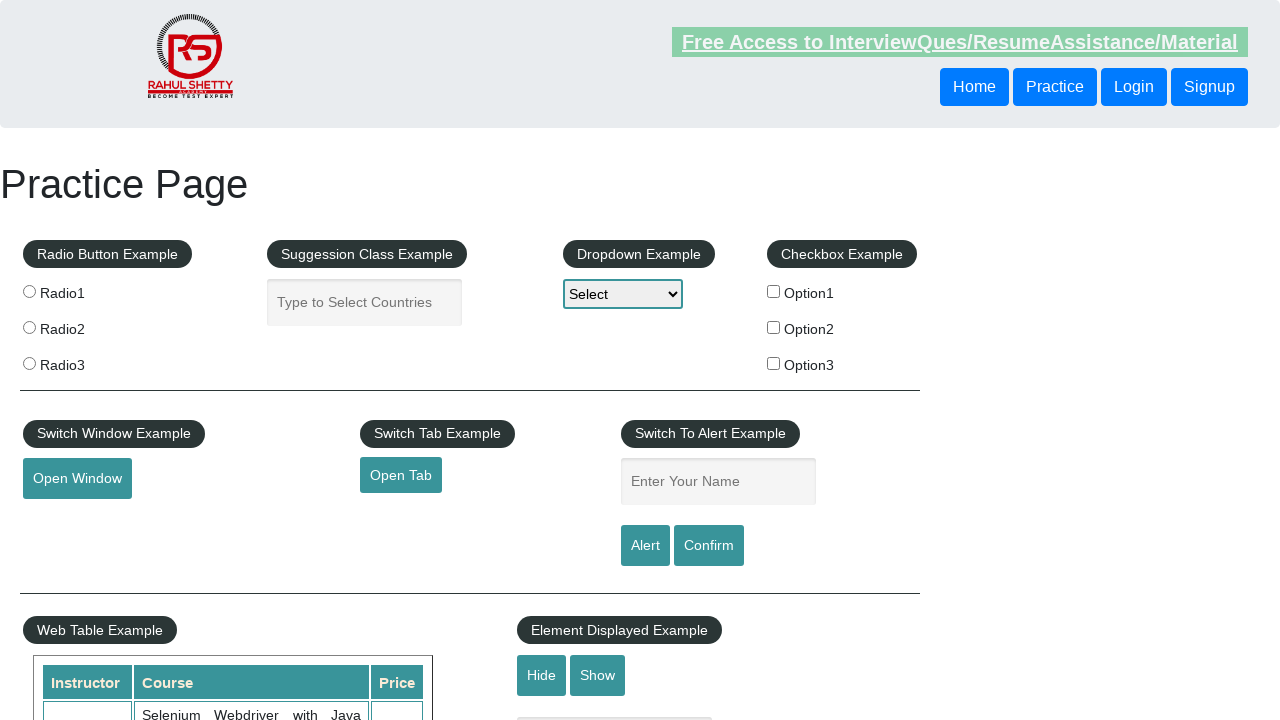

Located course links container in footer
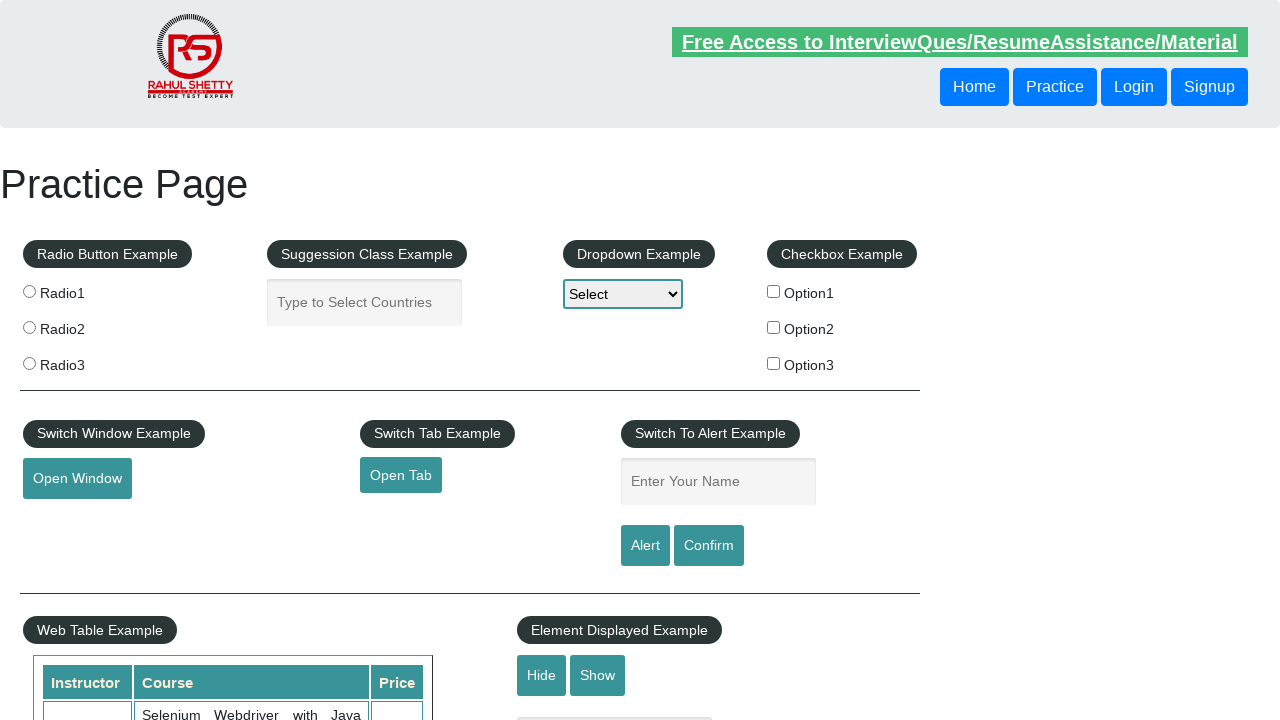

Found 5 course links in footer
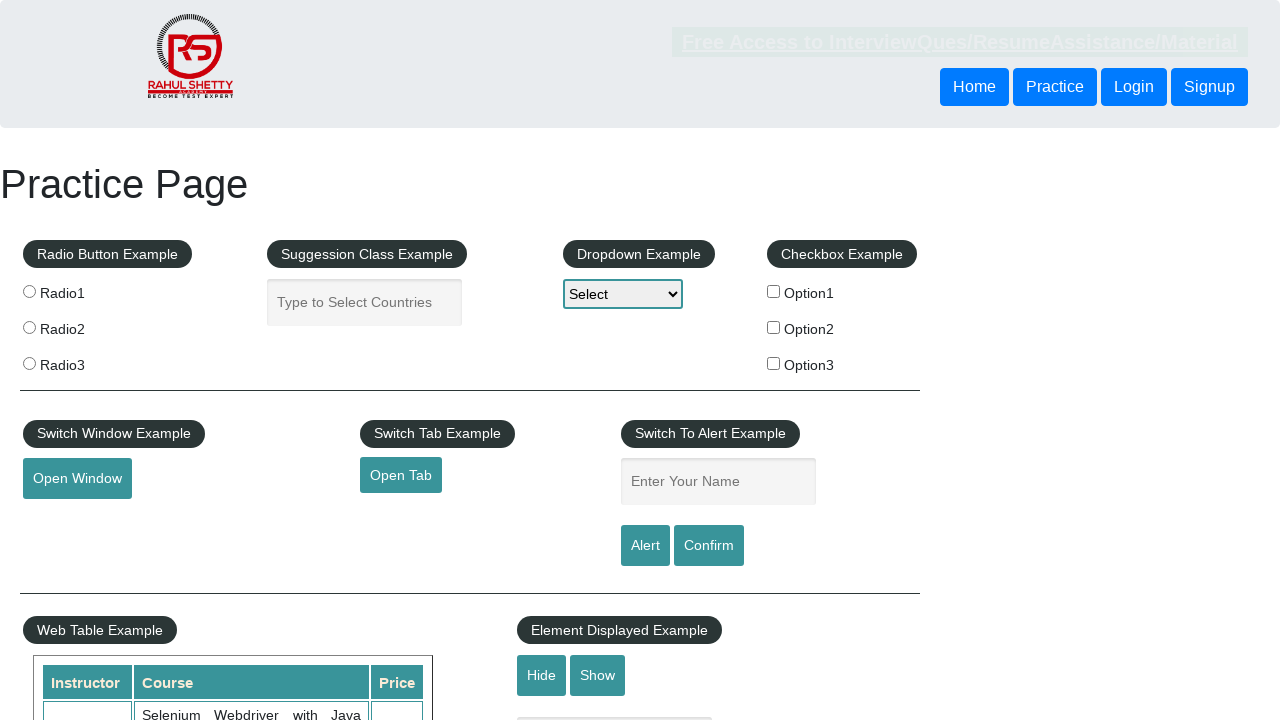

Ctrl+clicked course link 1 to open in new tab at (68, 520) on div#gf-BIG >> xpath=//td[1]/ul >> a >> nth=1
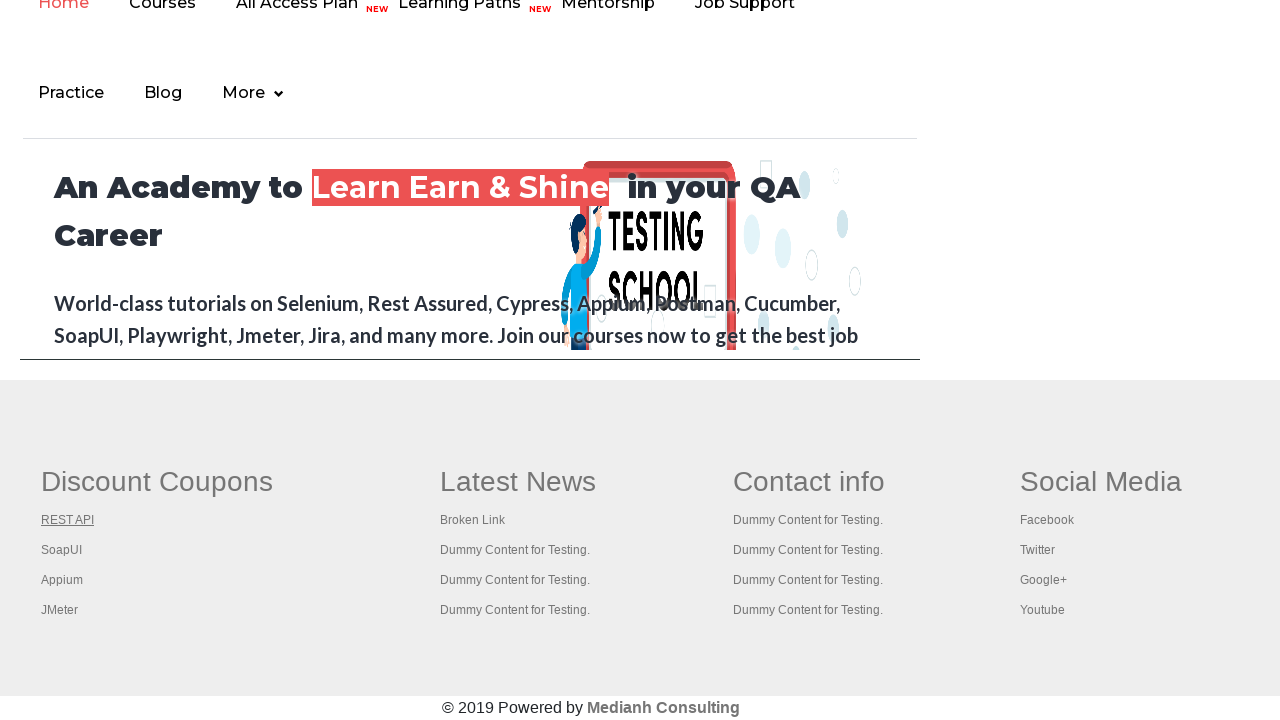

Ctrl+clicked course link 2 to open in new tab at (62, 550) on div#gf-BIG >> xpath=//td[1]/ul >> a >> nth=2
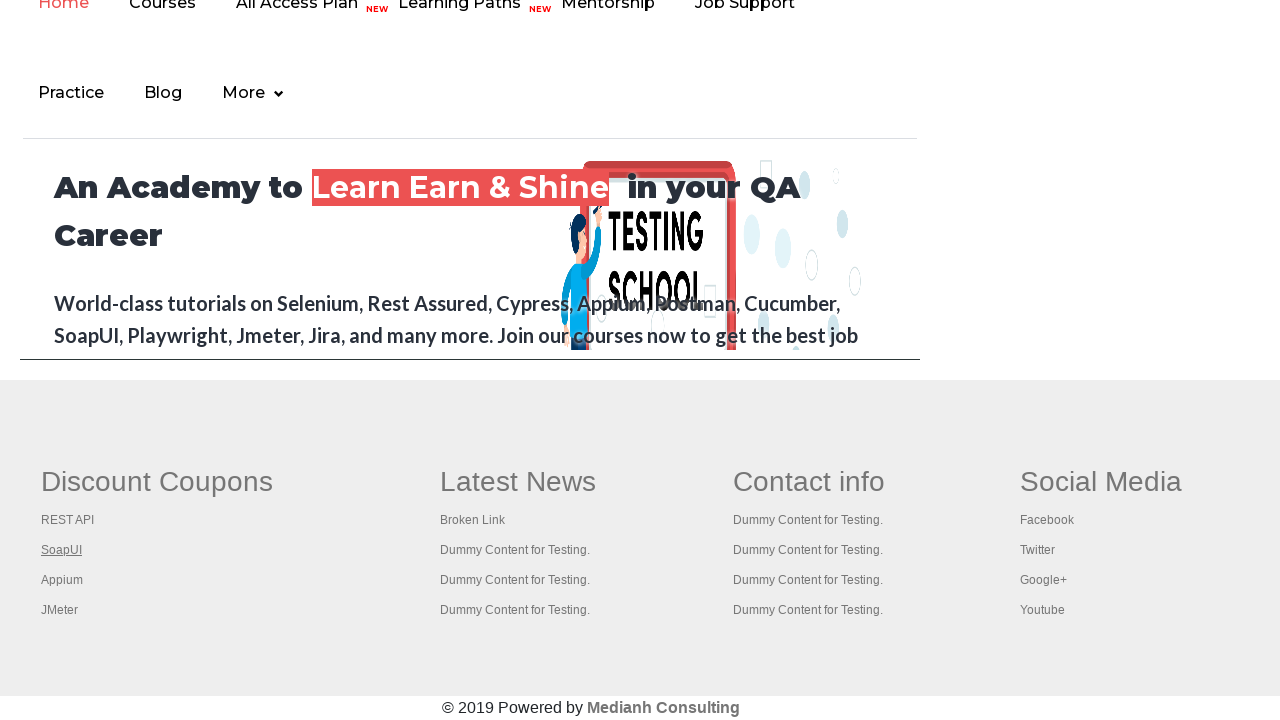

Ctrl+clicked course link 3 to open in new tab at (62, 580) on div#gf-BIG >> xpath=//td[1]/ul >> a >> nth=3
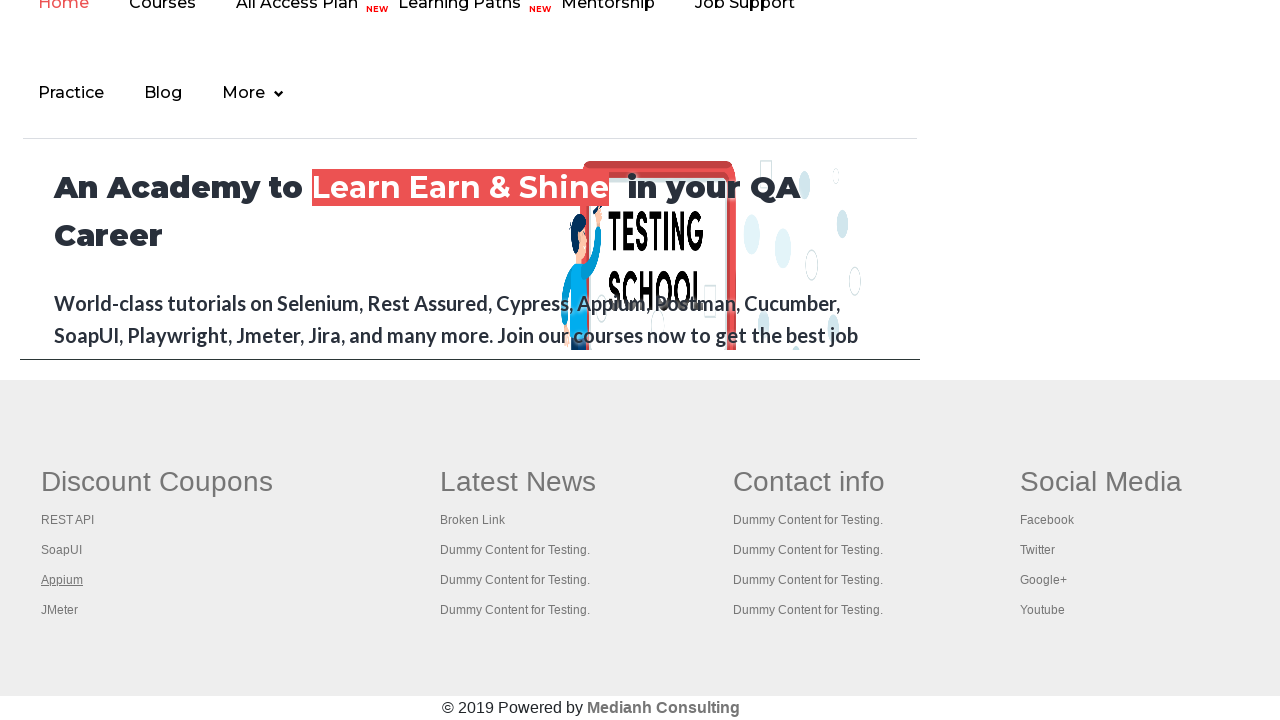

Ctrl+clicked course link 4 to open in new tab at (60, 610) on div#gf-BIG >> xpath=//td[1]/ul >> a >> nth=4
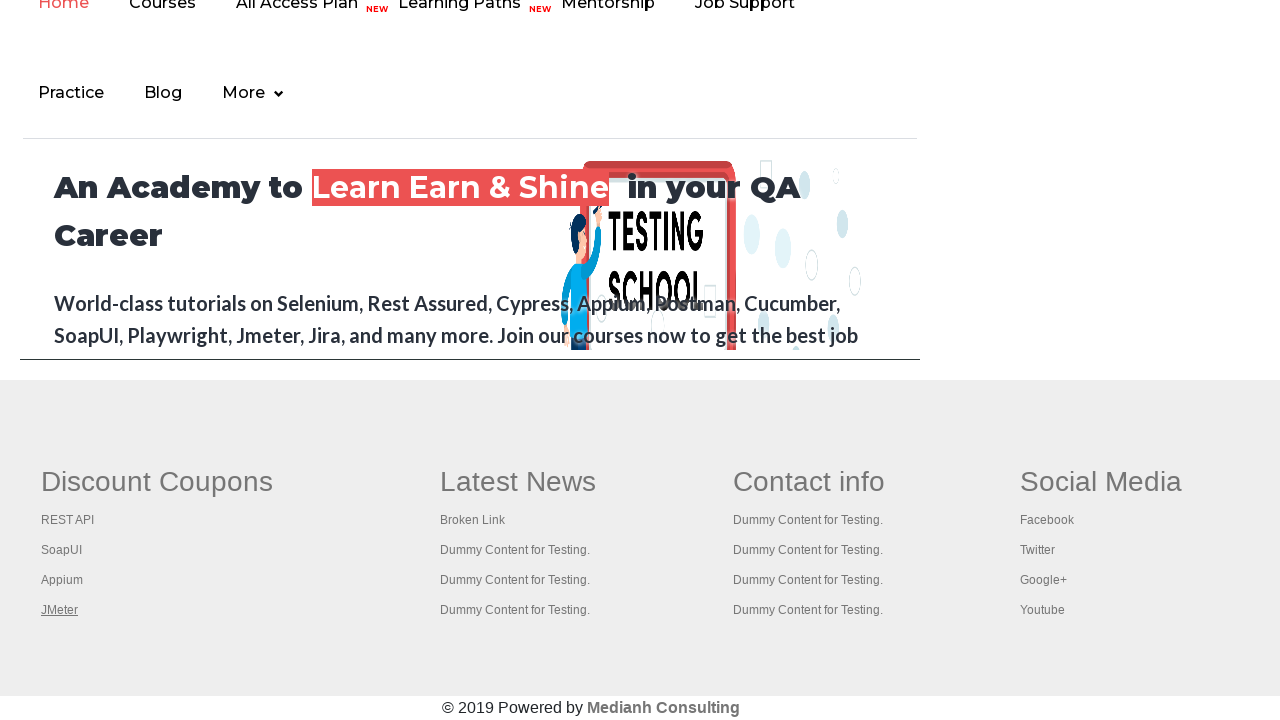

Retrieved all open pages/tabs from context, total: 5
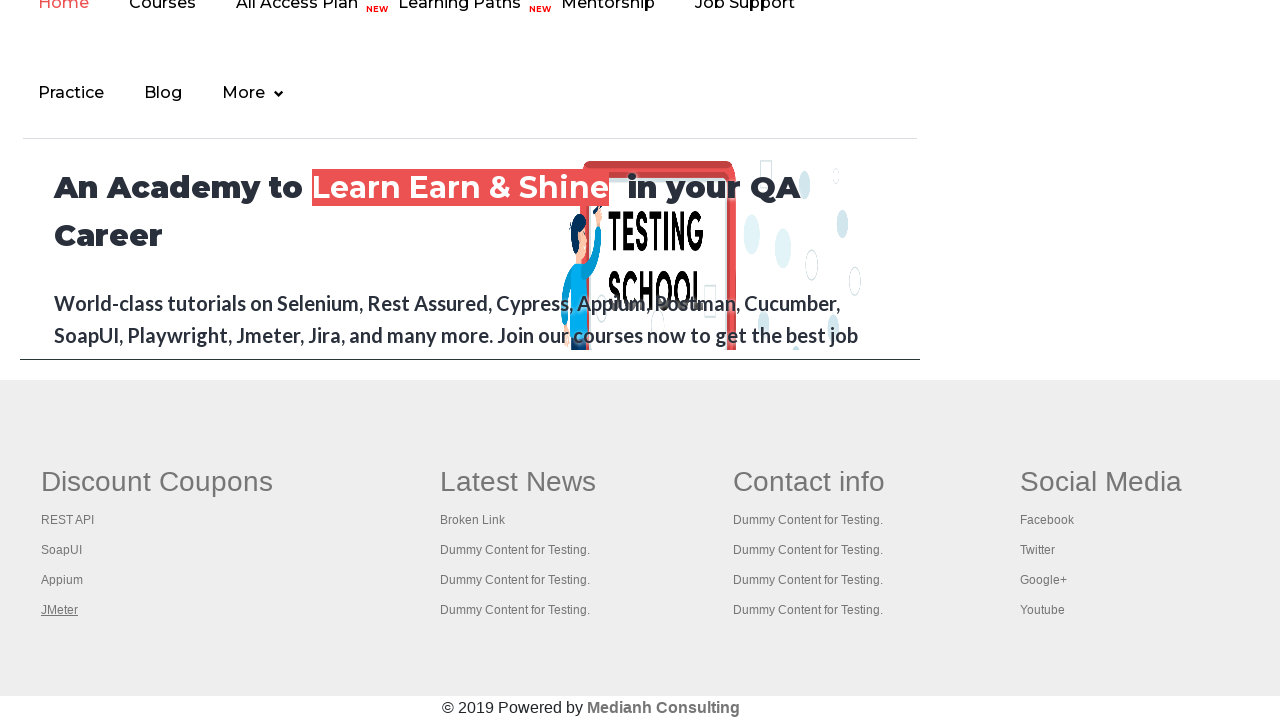

Waited for page to fully load
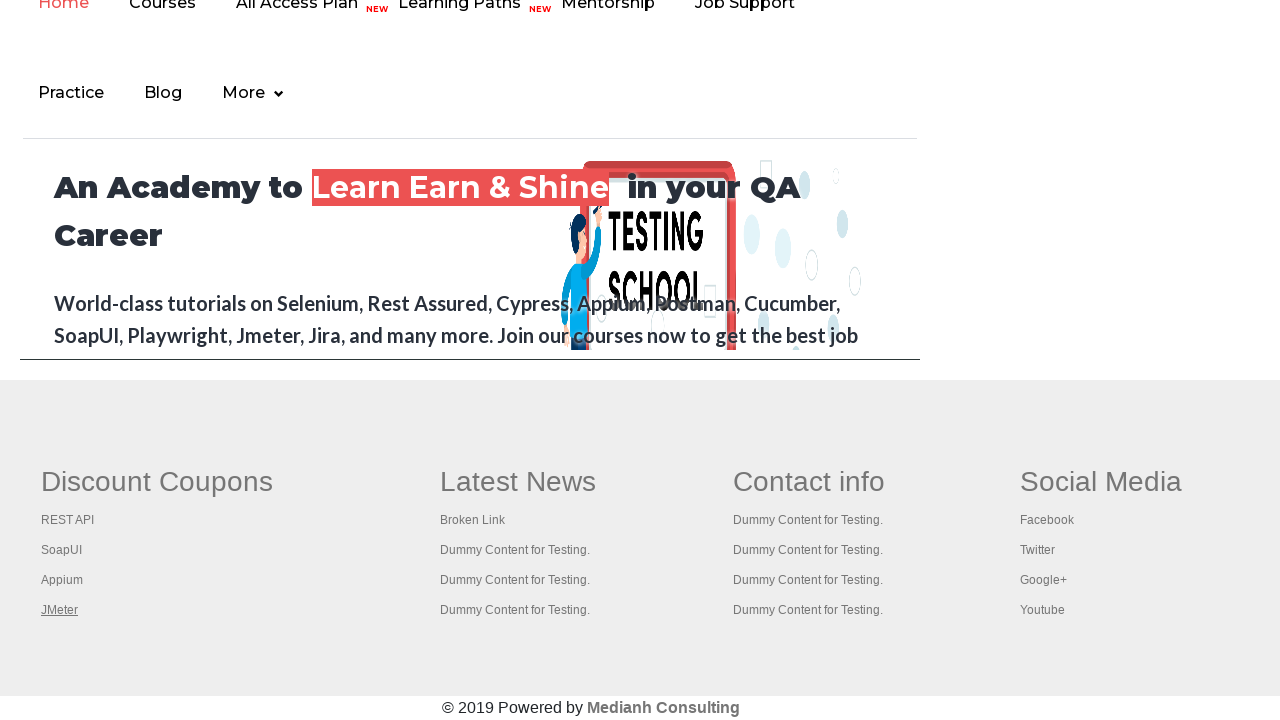

Verified page title is present: 'REST API Tutorial'
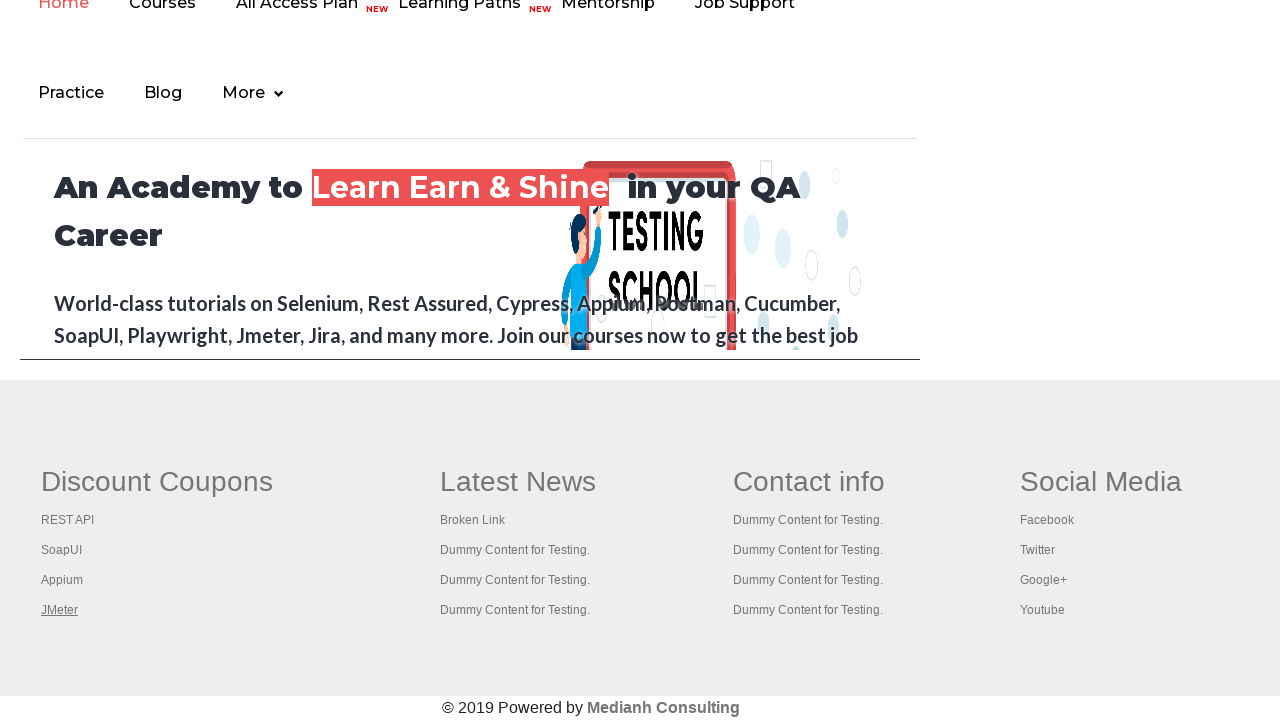

Waited for page to fully load
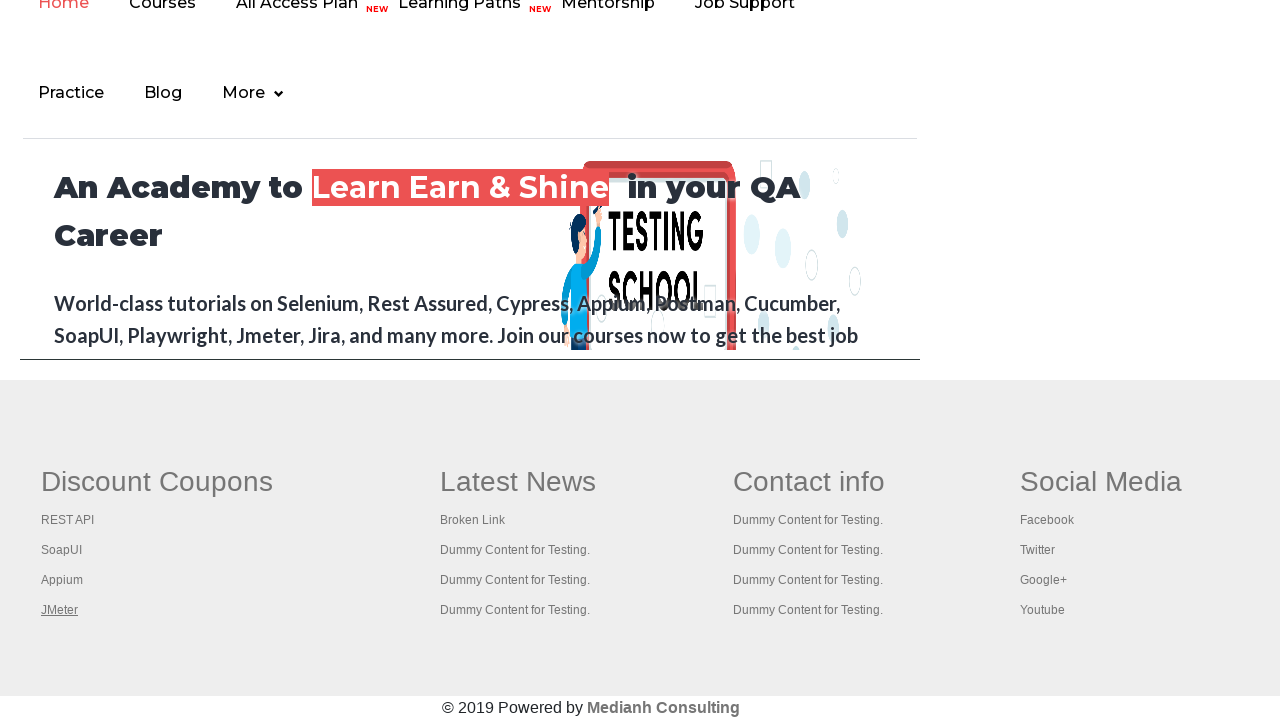

Verified page title is present: 'The World’s Most Popular API Testing Tool | SoapUI'
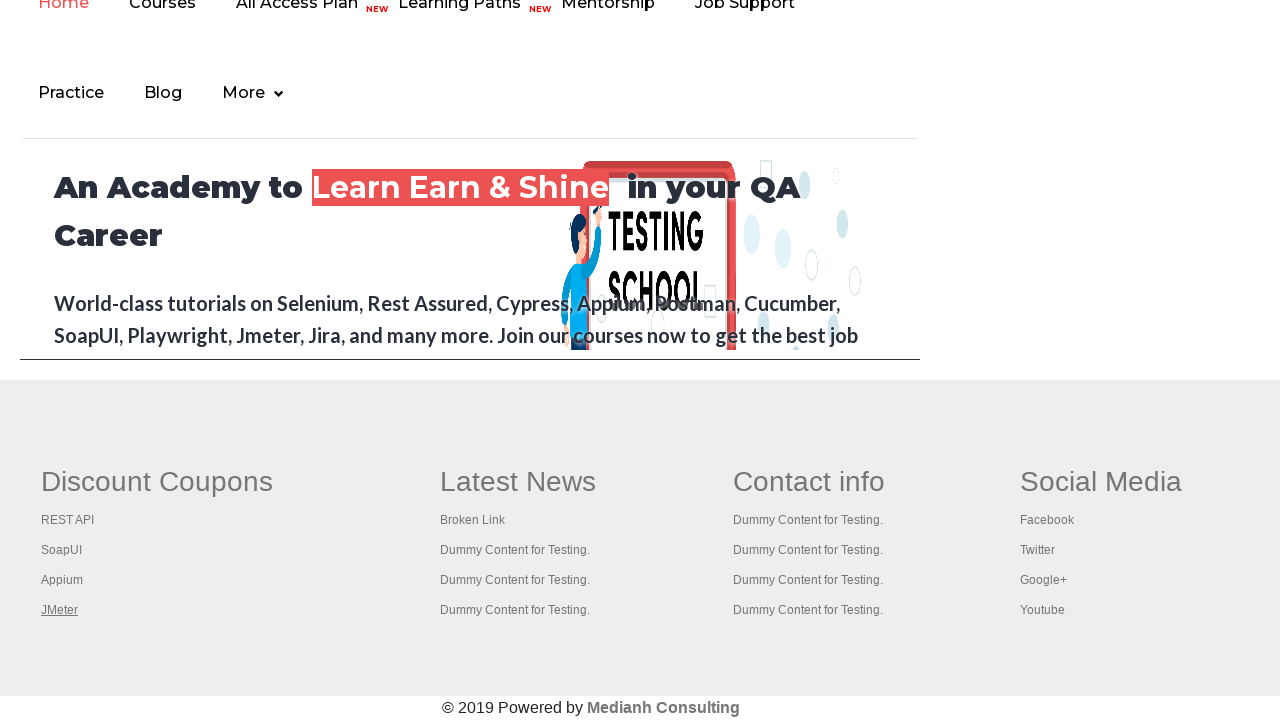

Waited for page to fully load
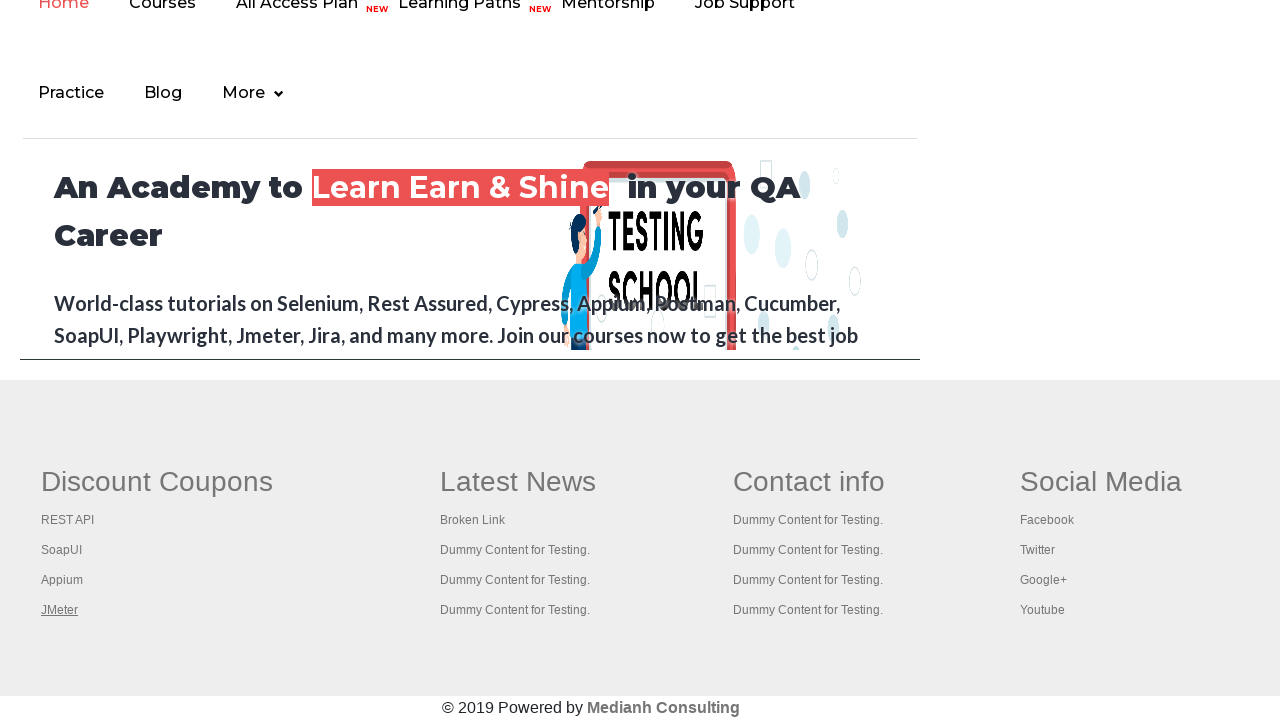

Verified page title is present: 'Appium tutorial for Mobile Apps testing | RahulShetty Academy | Rahul'
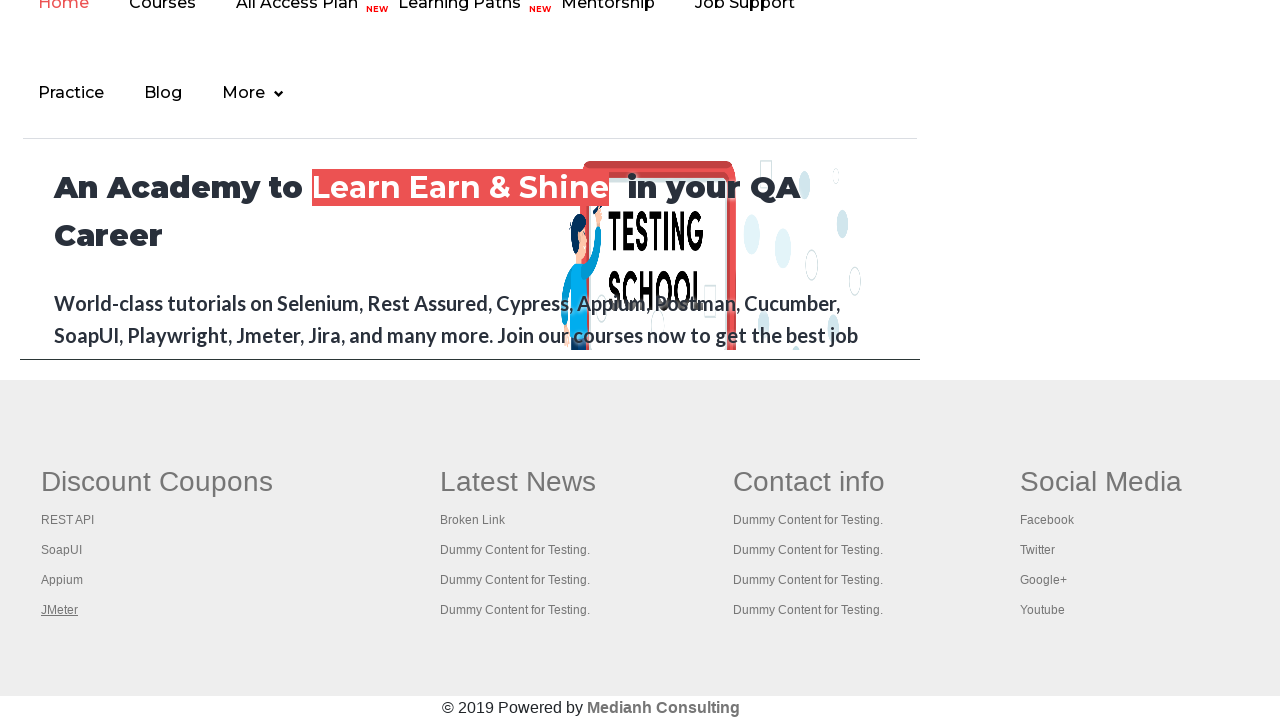

Waited for page to fully load
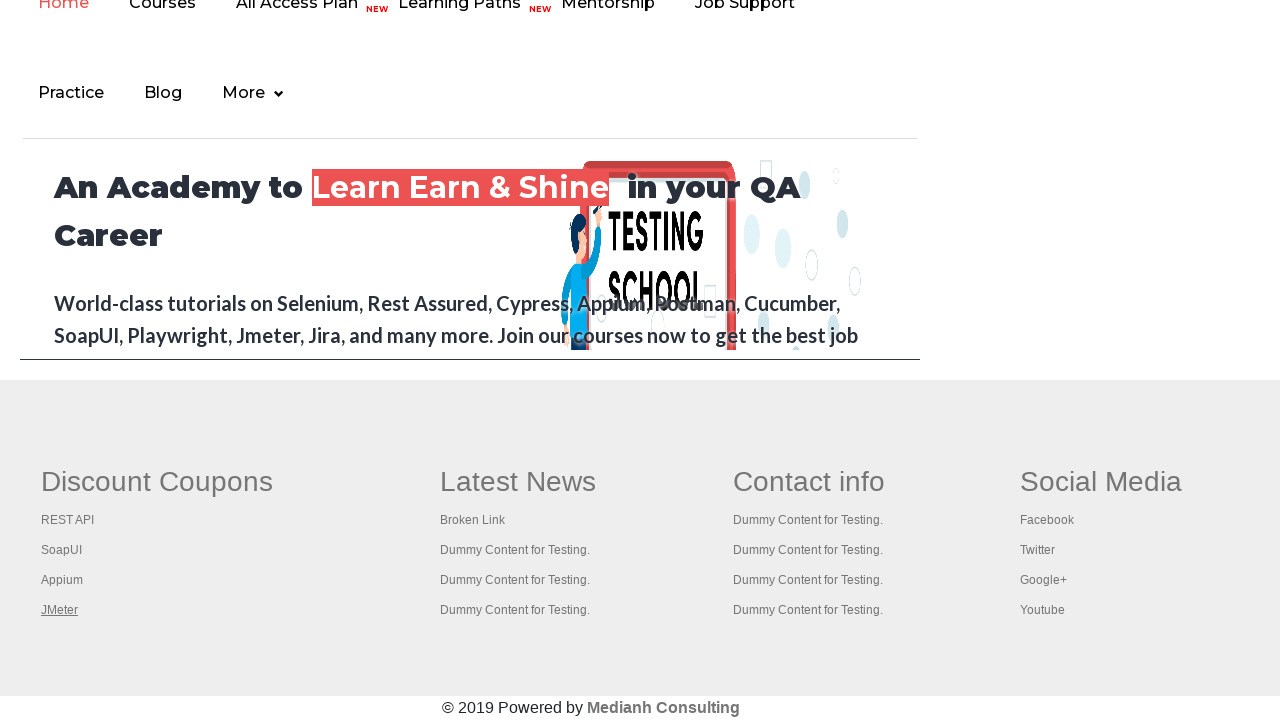

Verified page title is present: 'Apache JMeter - Apache JMeter™'
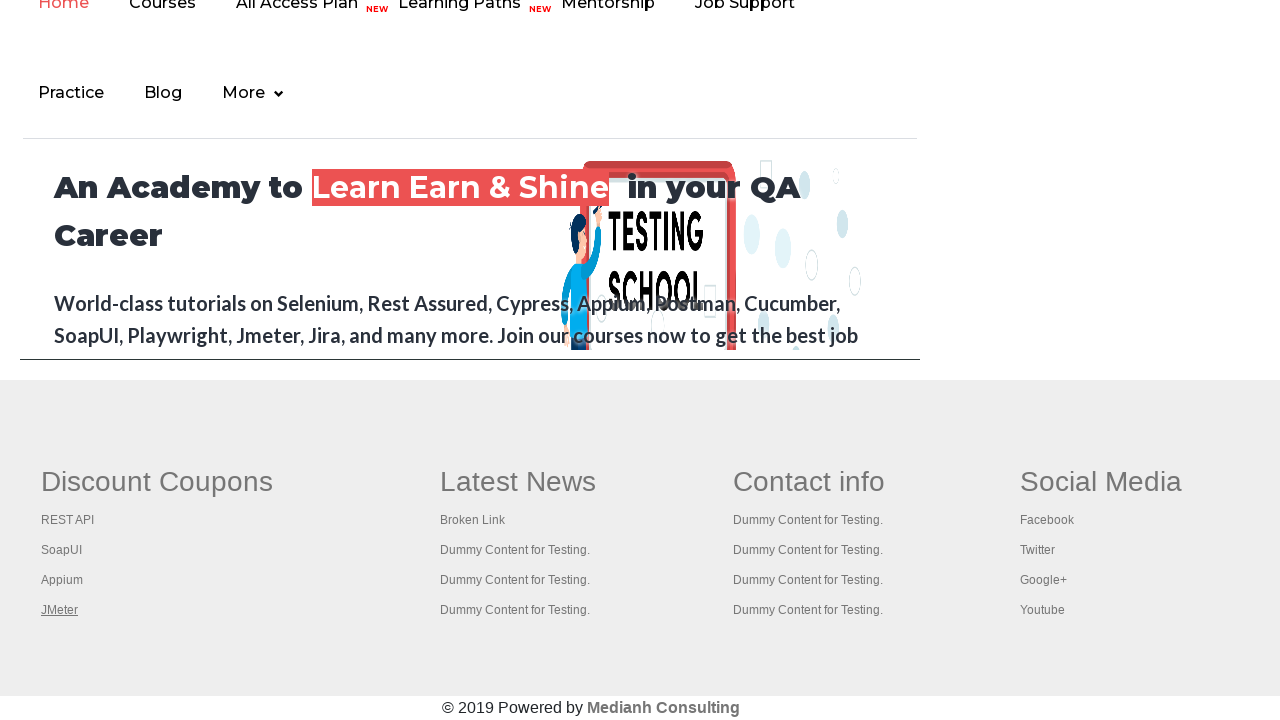

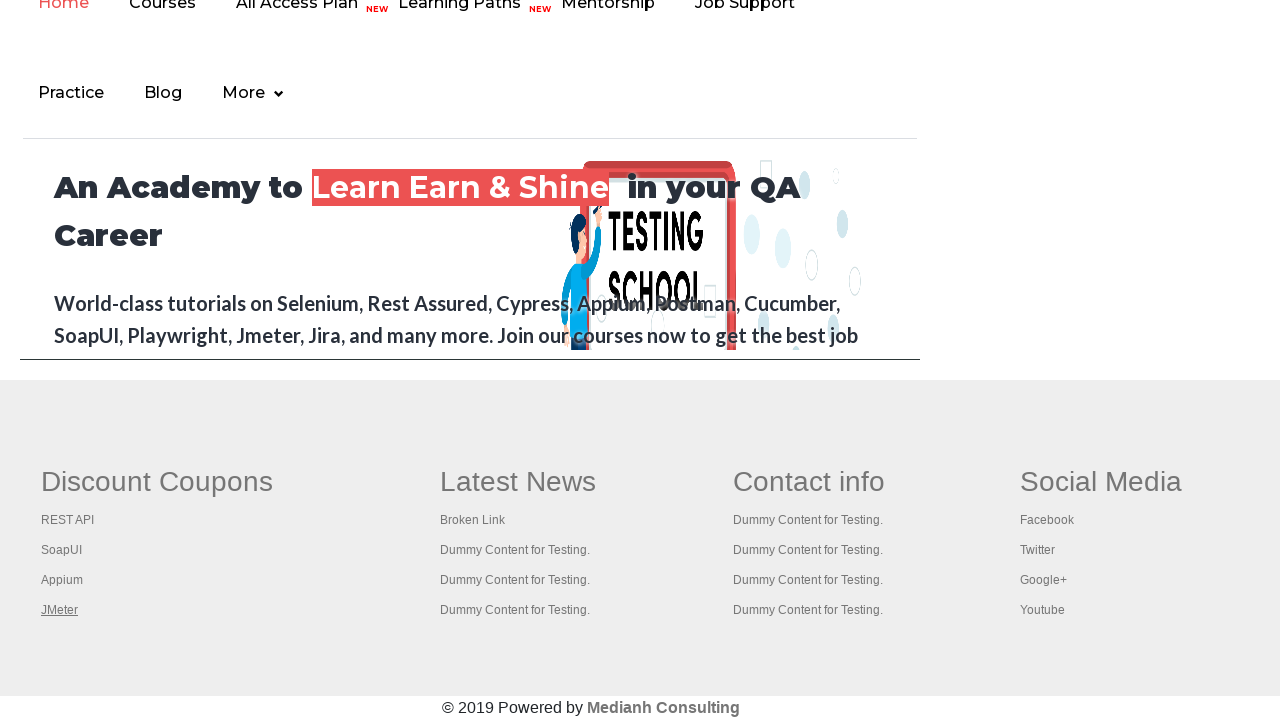